Tests Python.org search functionality by entering "pycon" as search query and submitting the form

Starting URL: http://www.python.org

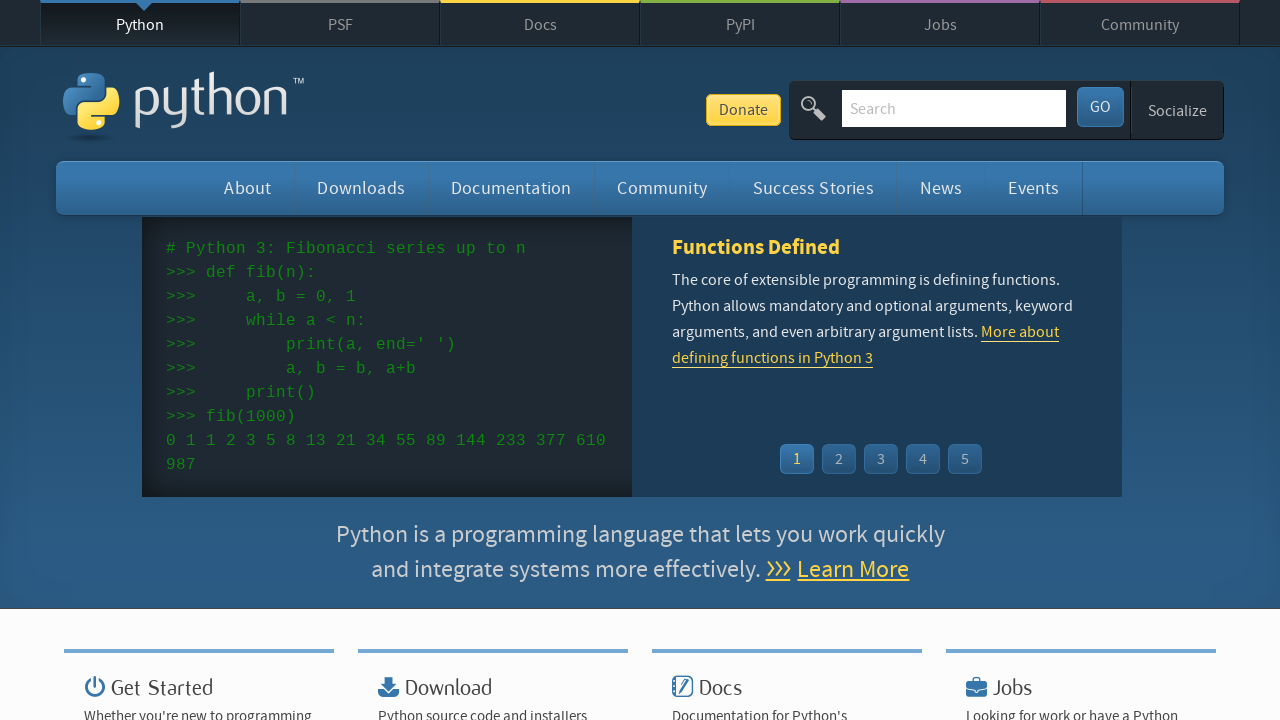

Filled search box with 'pycon' query on input[name='q']
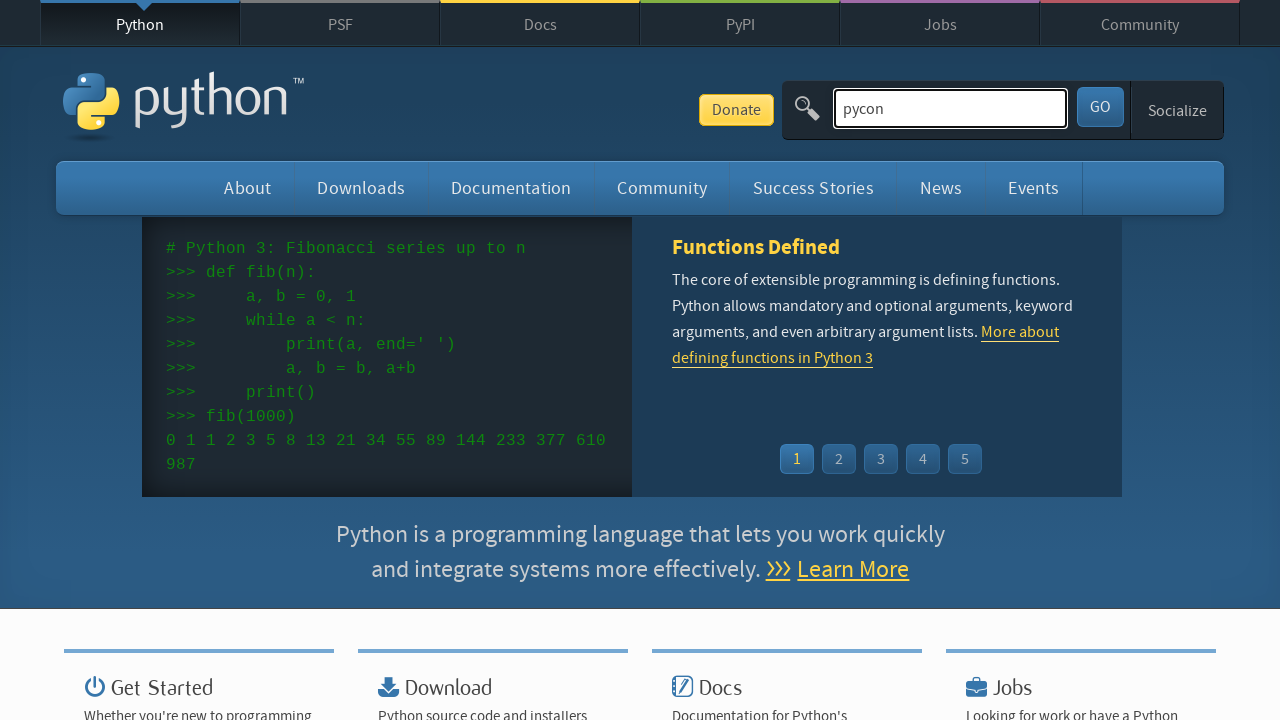

Pressed Enter to submit search form on input[name='q']
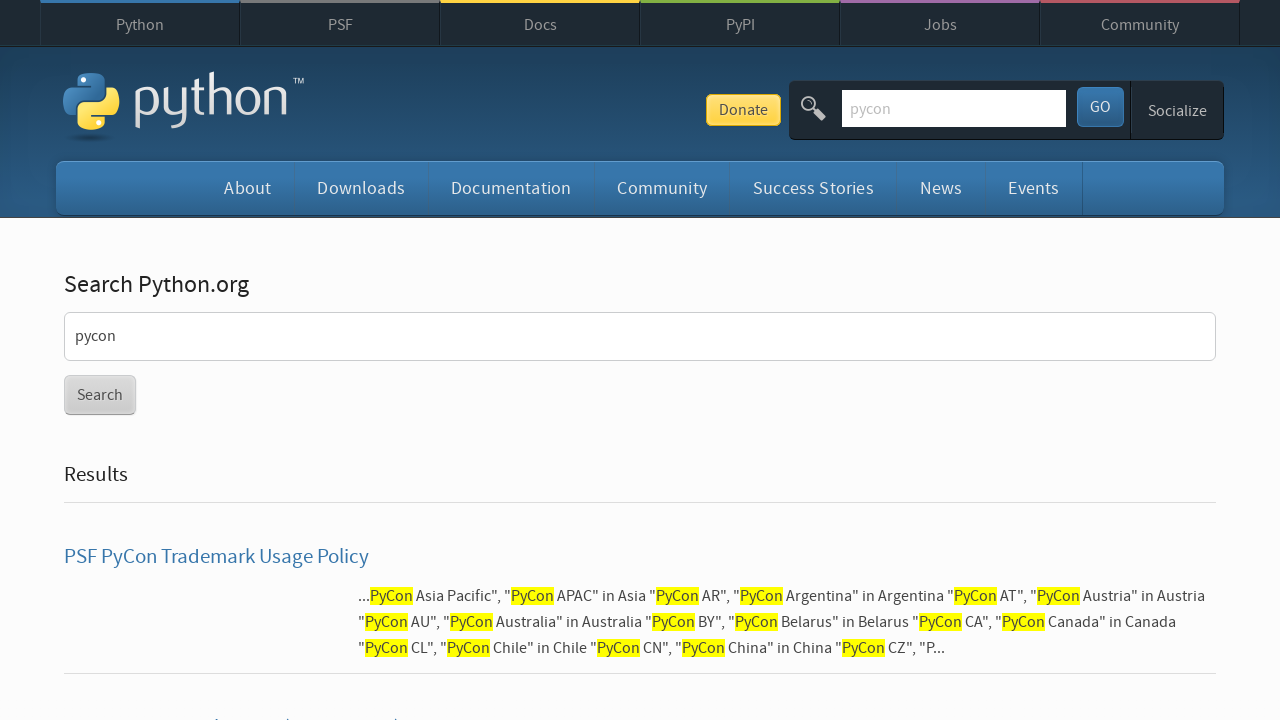

Search results page loaded
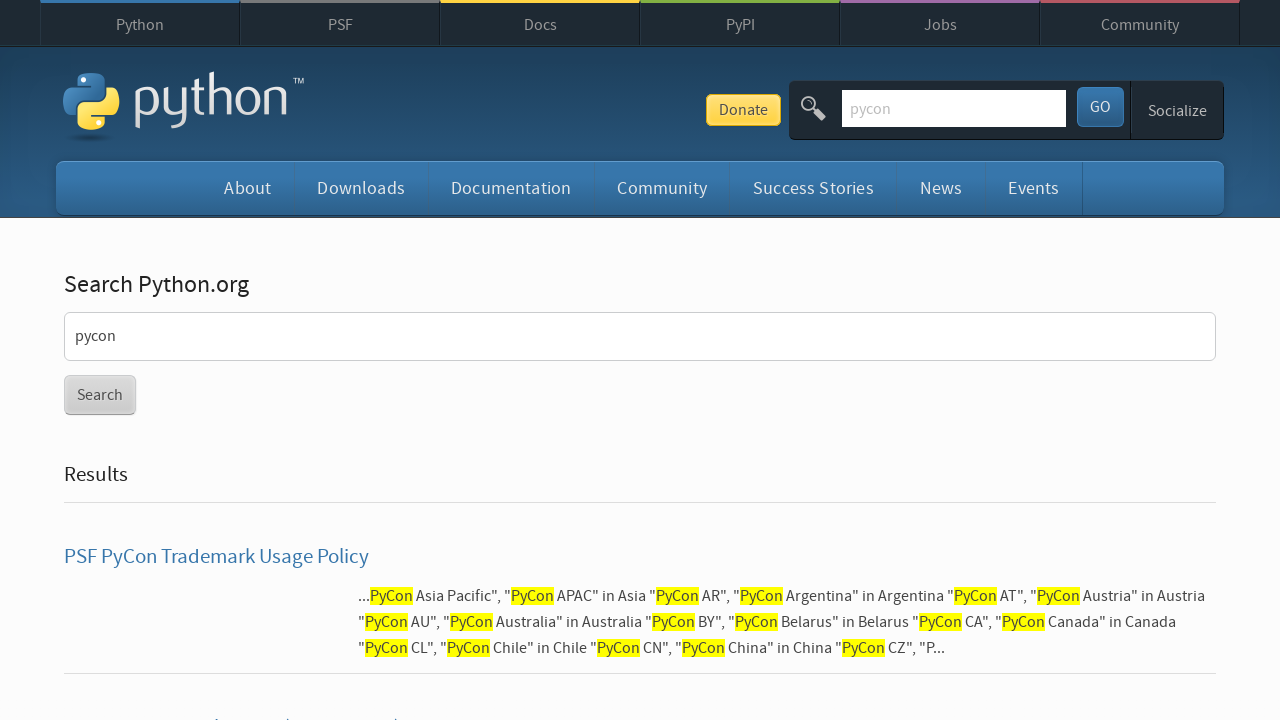

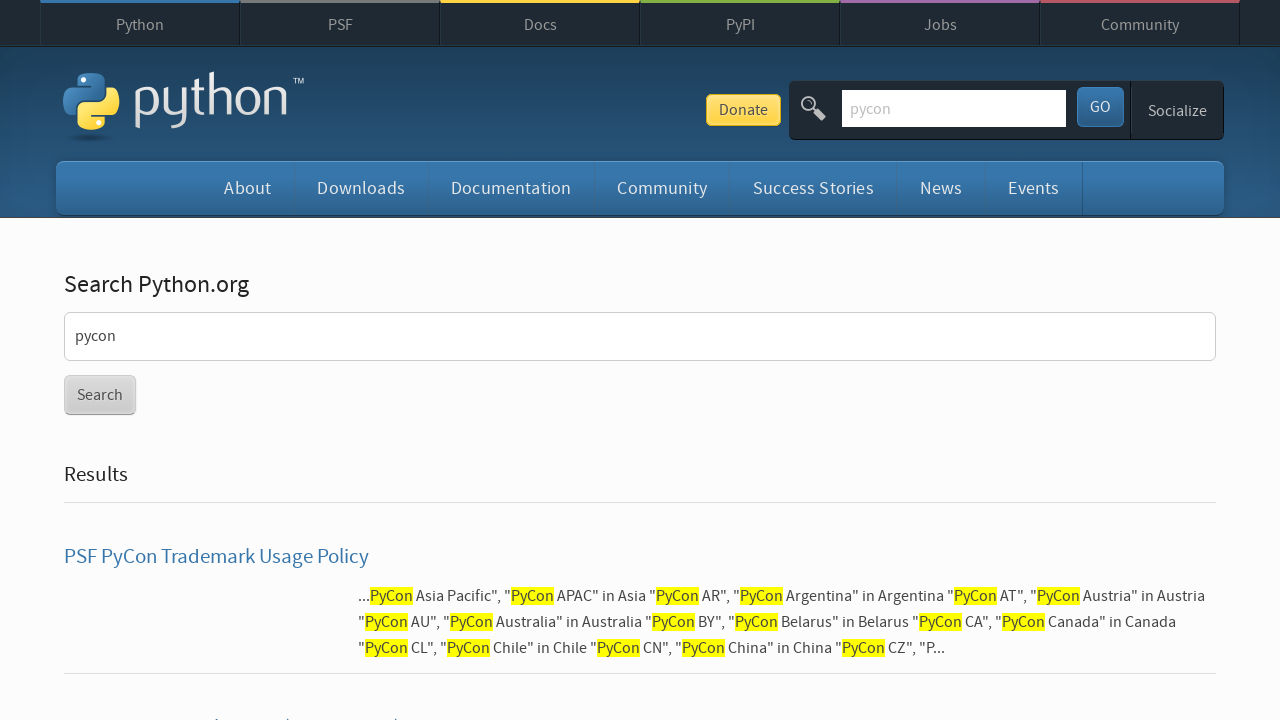